Tests keyboard event functionality by sending various key presses including ENTER, ALT, TAB, and BACKSPACE to a demo page

Starting URL: https://the-internet.herokuapp.com/key_presses

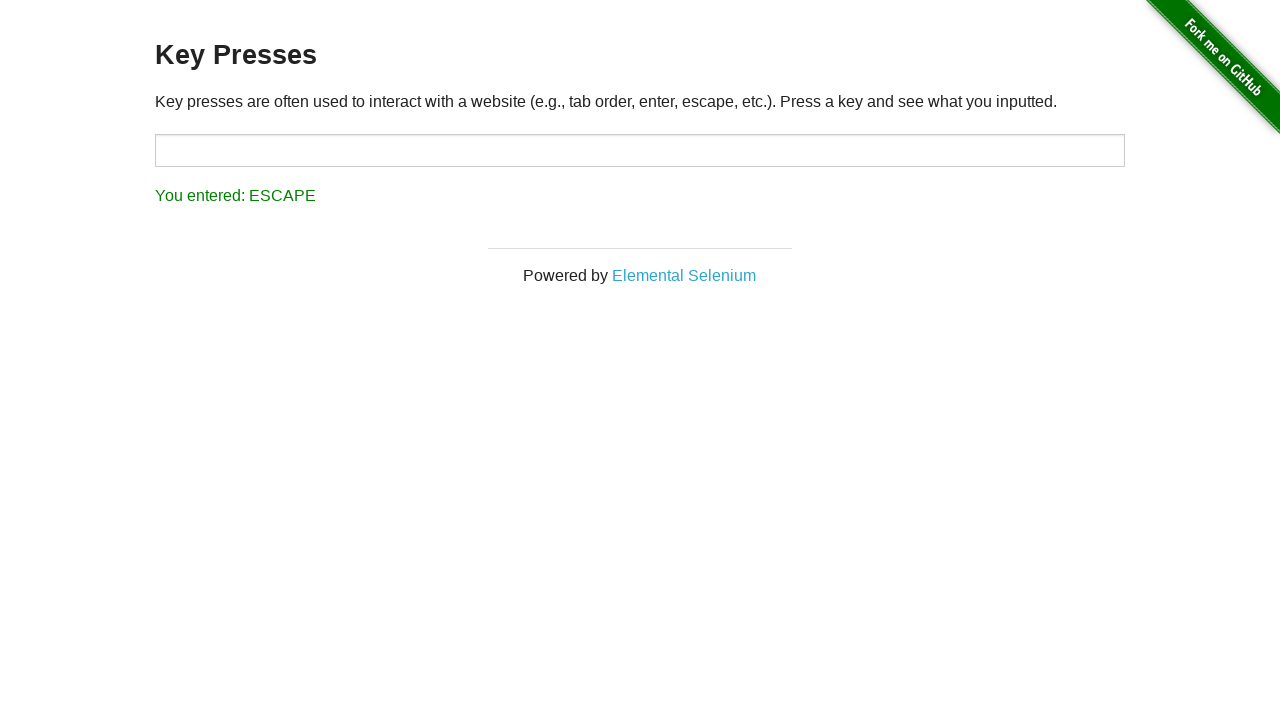

Pressed ENTER key
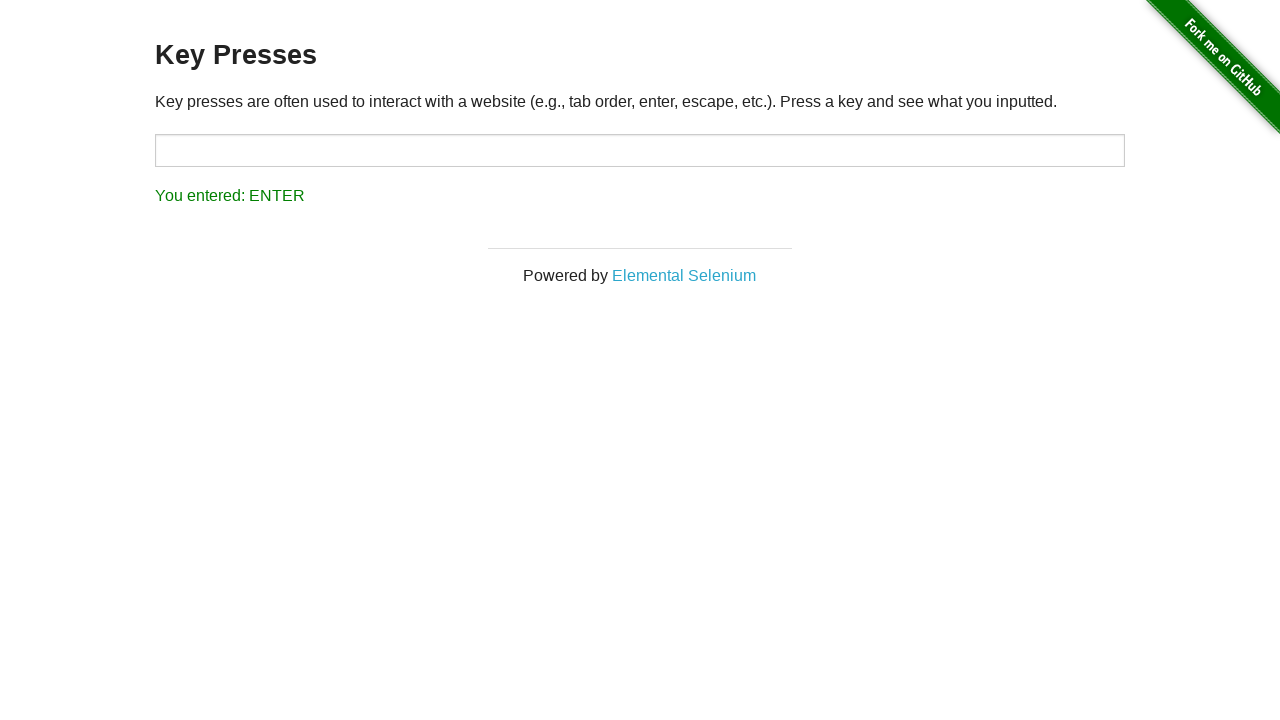

Waited 2 seconds between key presses
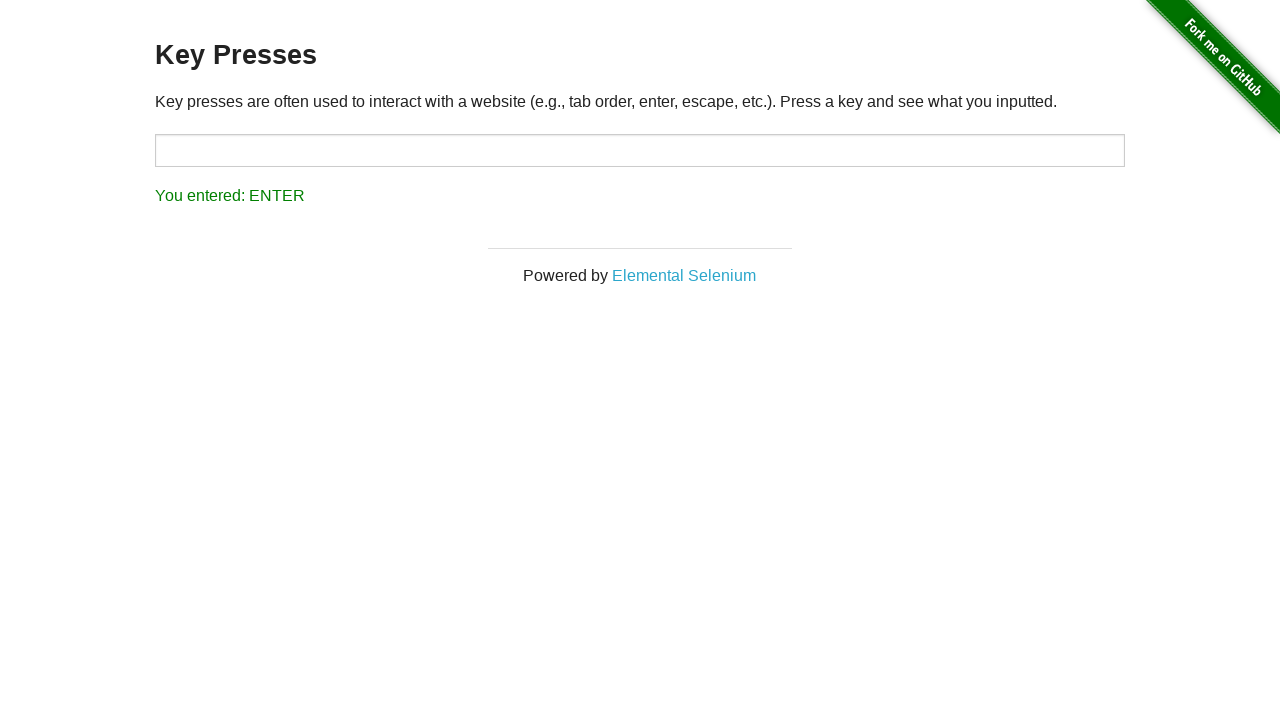

Pressed ALT key
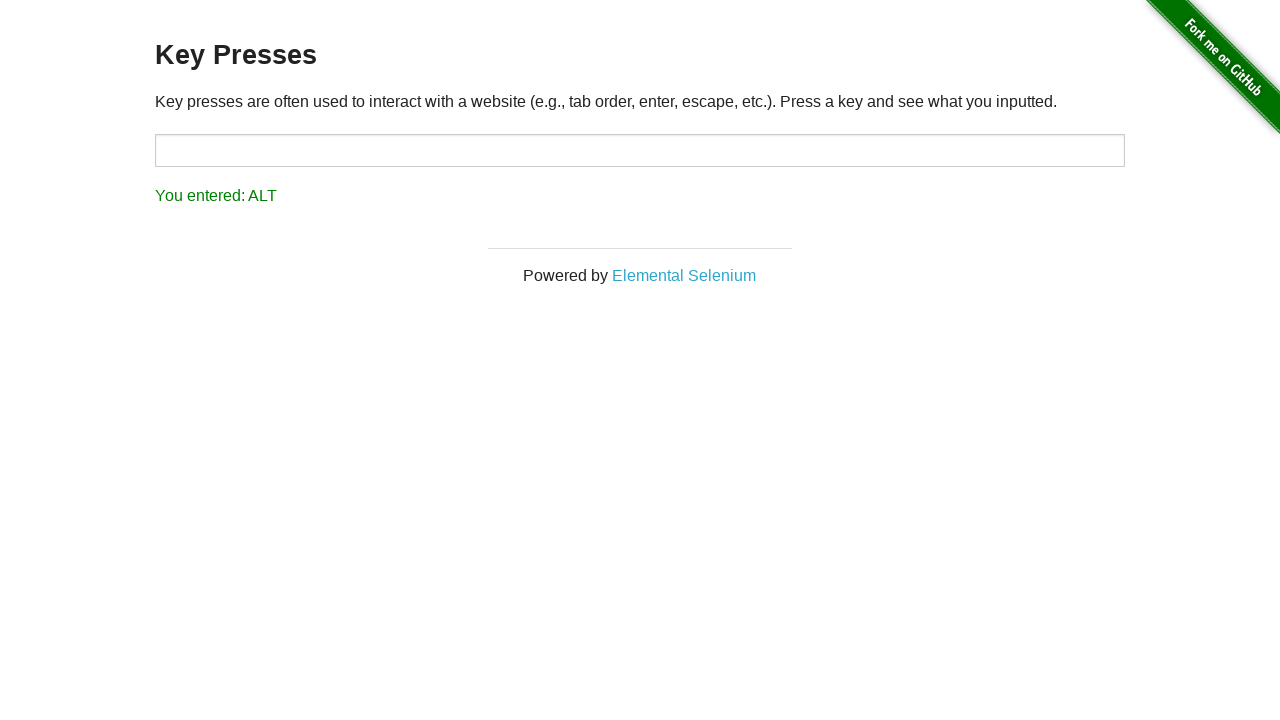

Waited 2 seconds between key presses
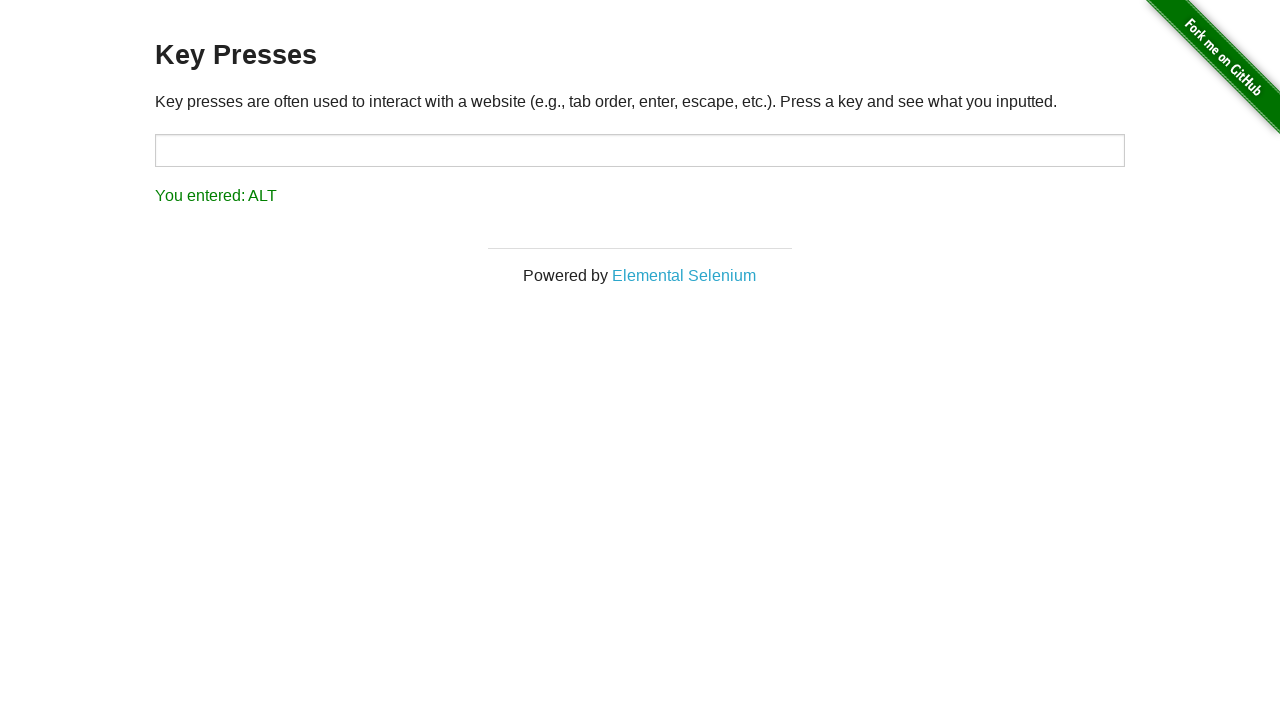

Pressed TAB key
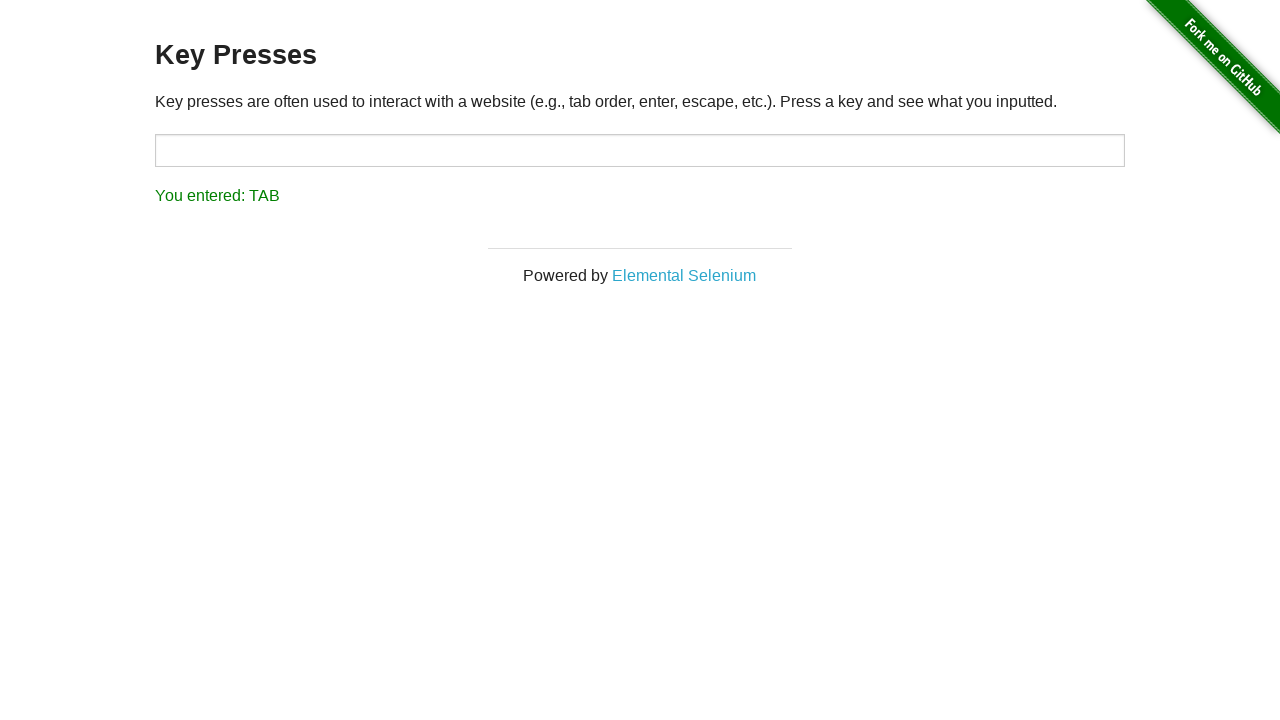

Waited 2 seconds between key presses
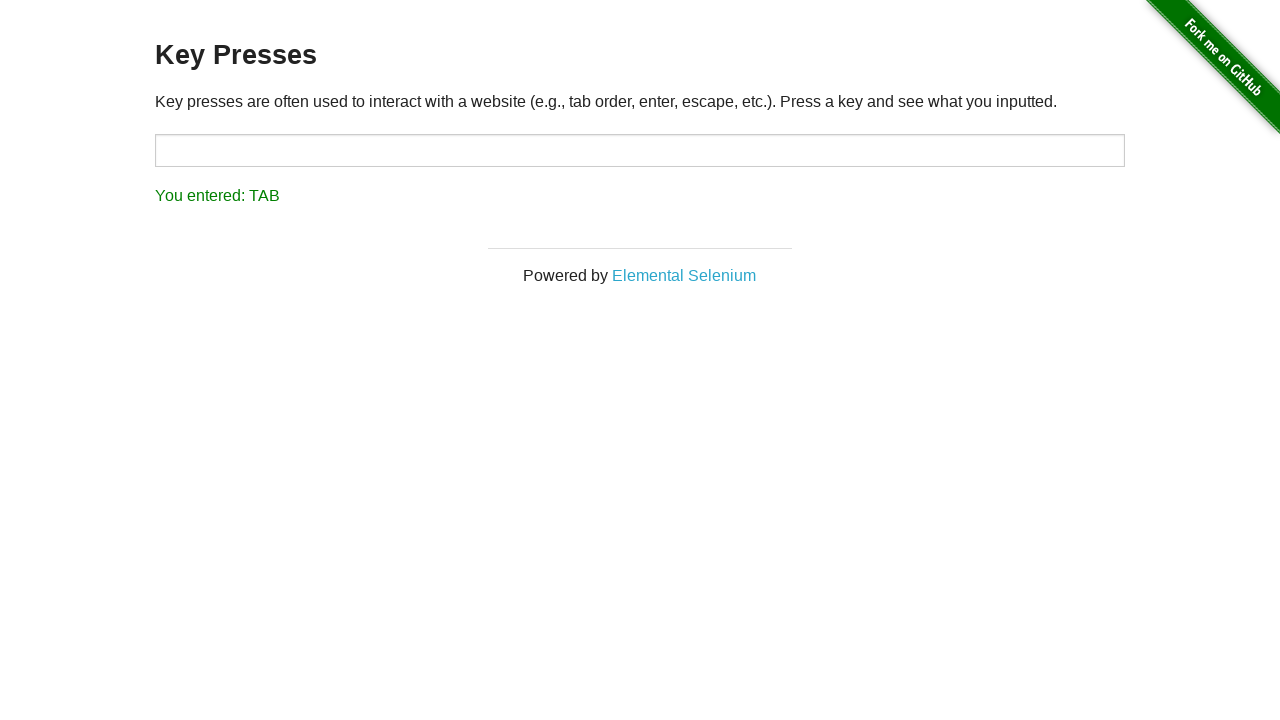

Pressed BACKSPACE key
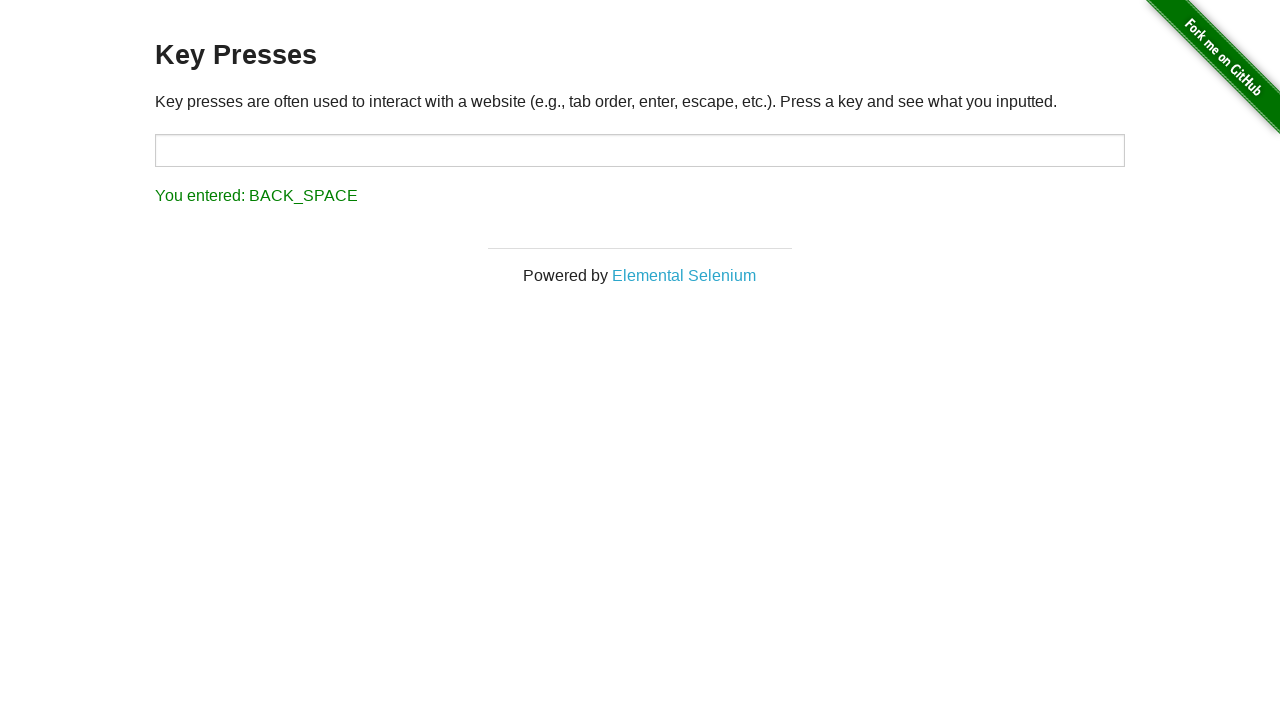

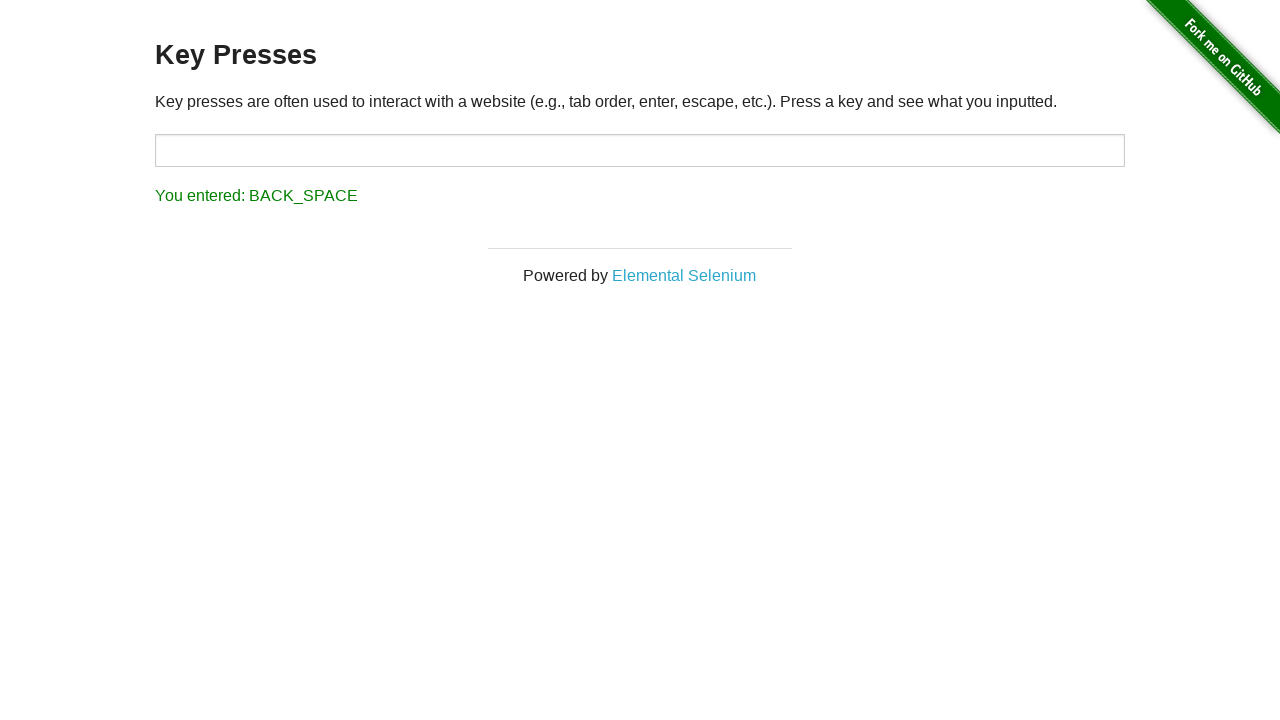